Tests opening a new tab by clicking a link and verifying the new tab URL and content

Starting URL: https://zimaev.github.io/tabs/

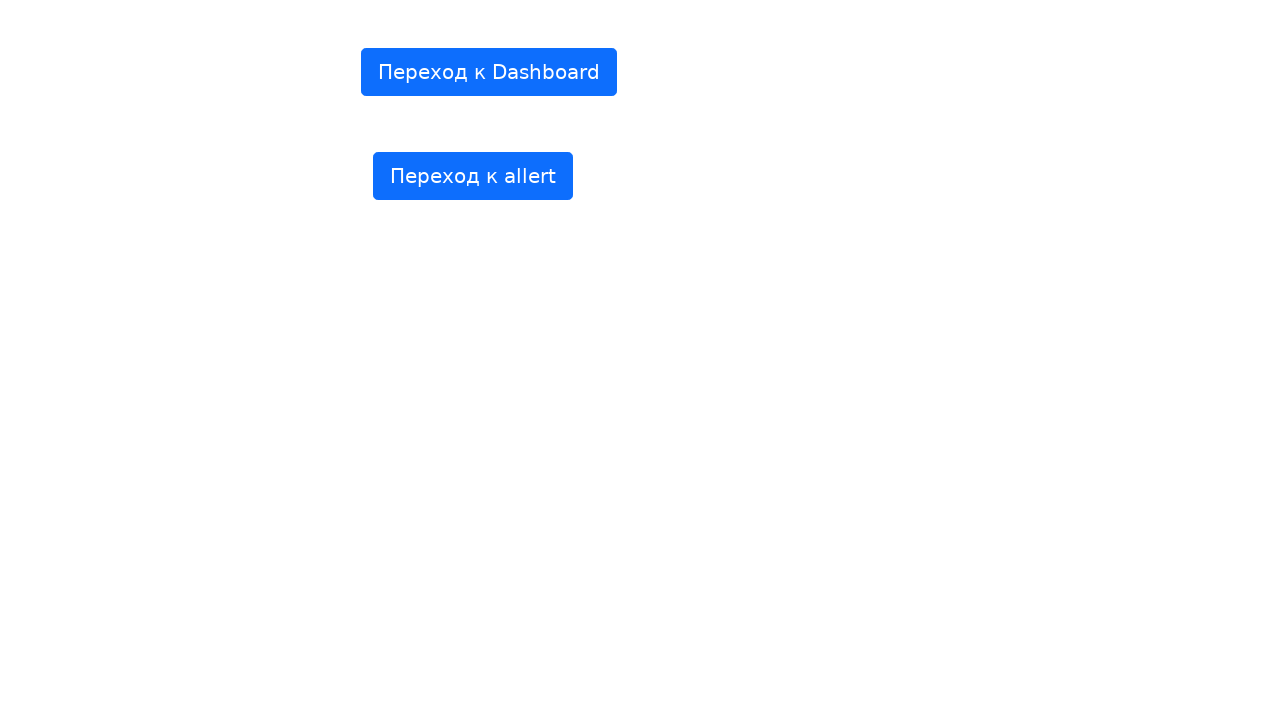

Clicked link to open Dashboard in new tab at (489, 72) on internal:text="\u041f\u0435\u0440\u0435\u0445\u043e\u0434 \u043a Dashboard"i
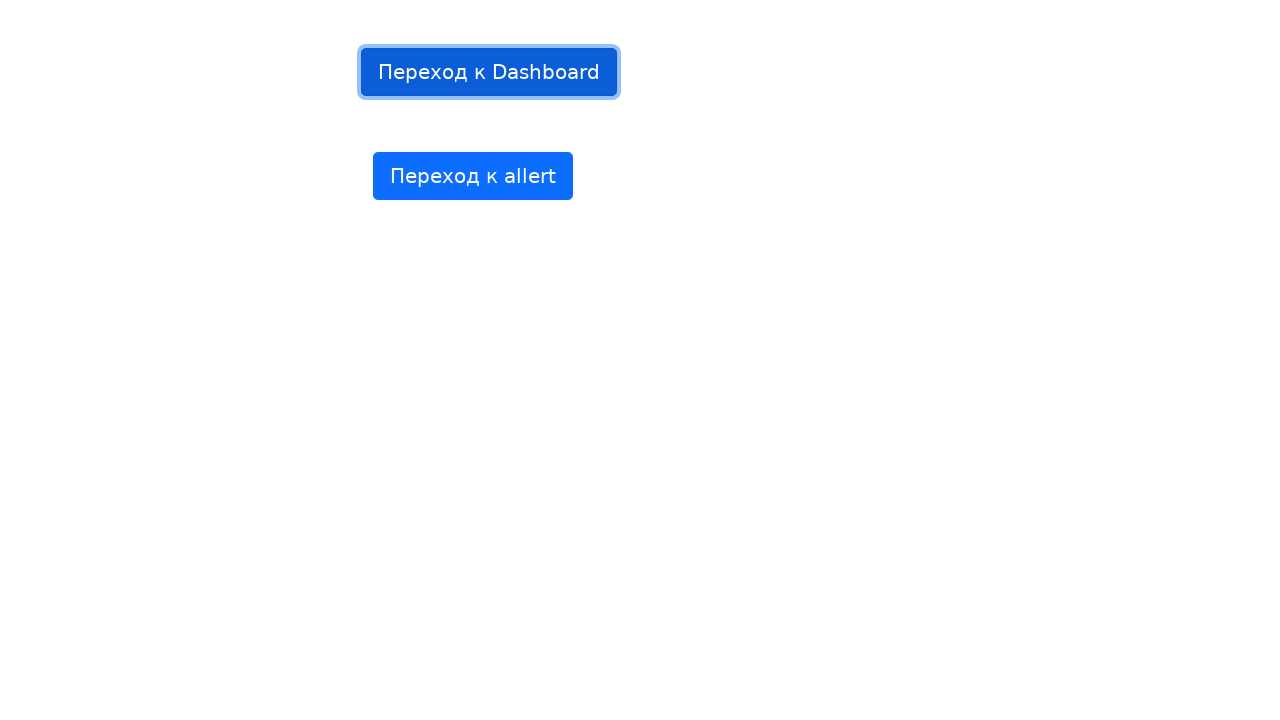

Captured new tab reference
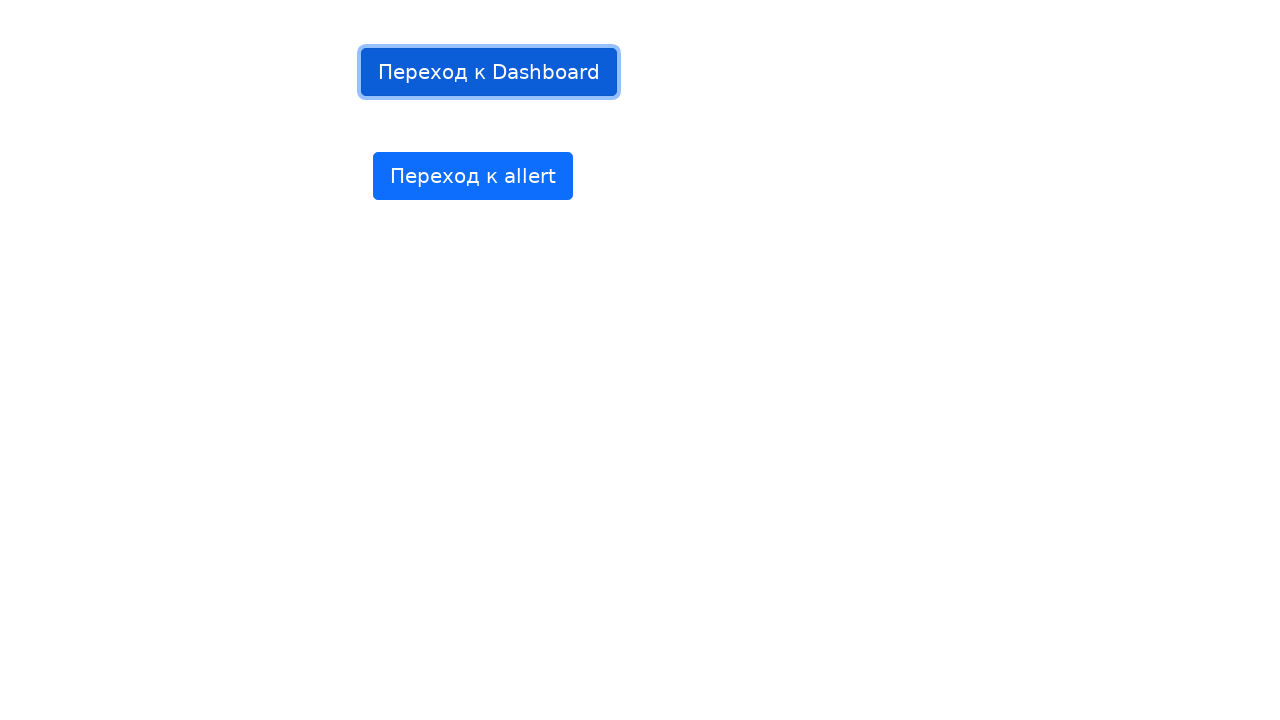

New tab finished loading DOM content
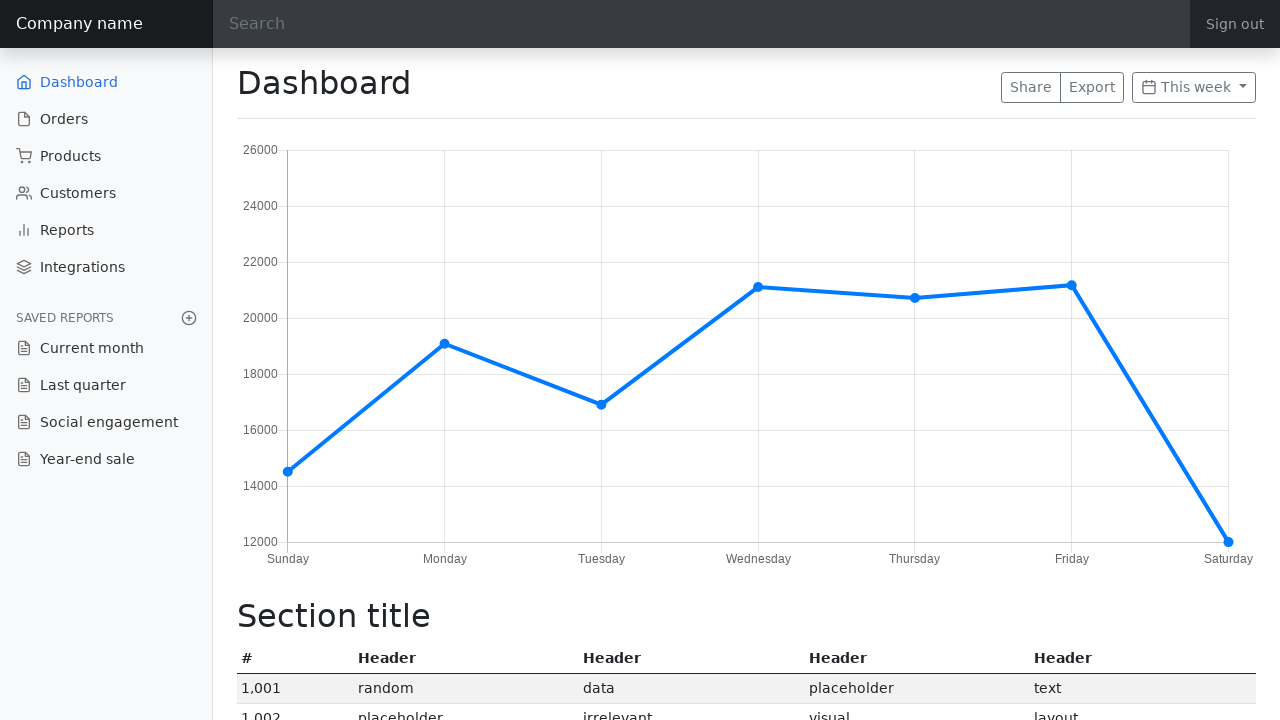

Verified Sign out link is visible on Dashboard tab
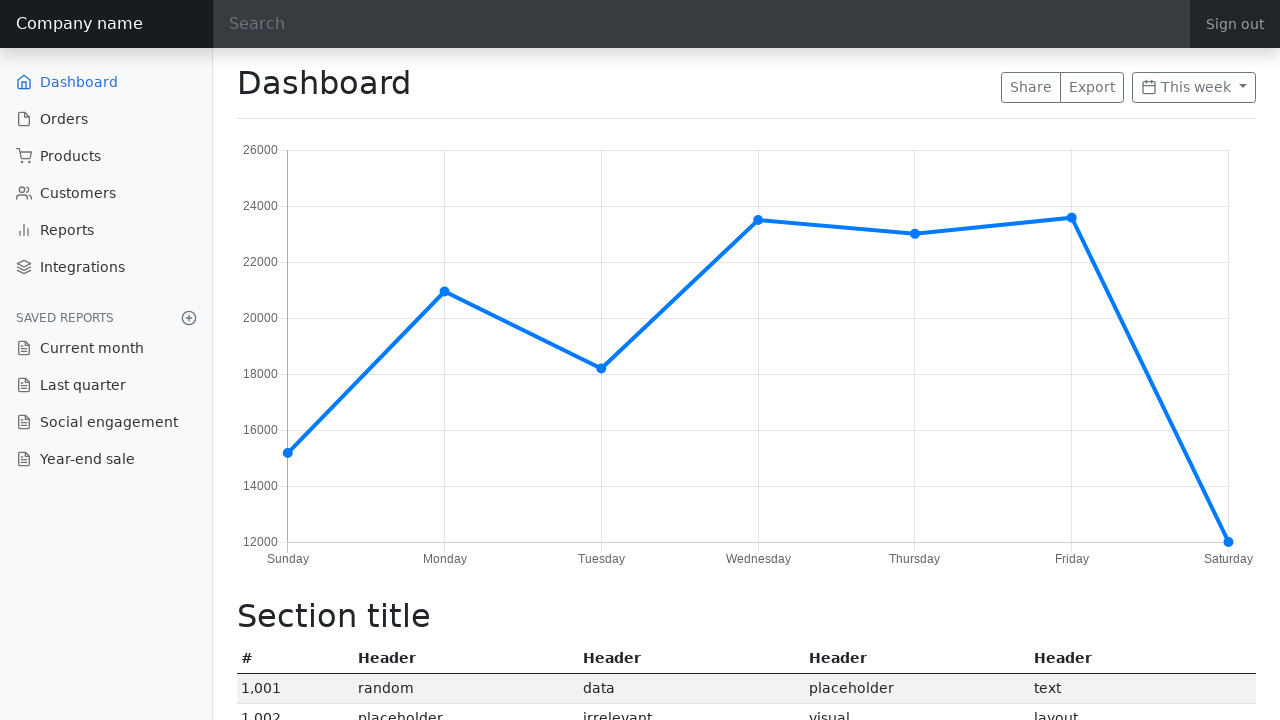

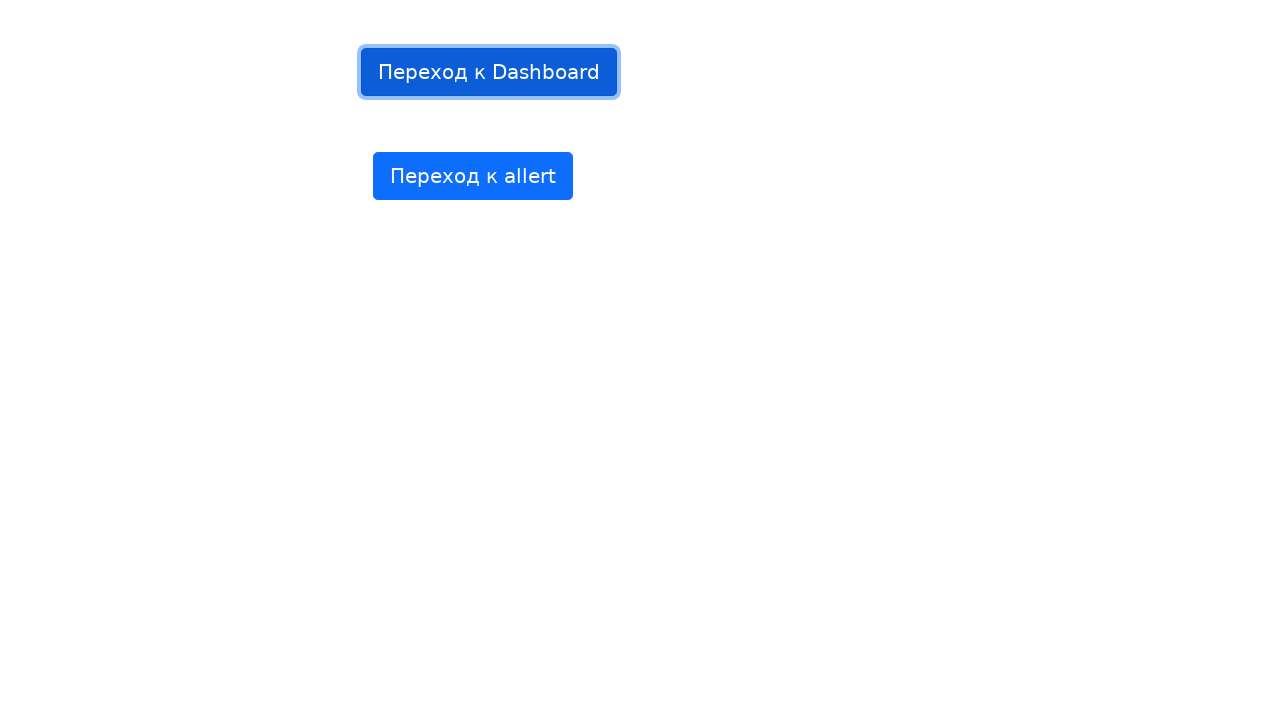